Tests the resizable jQuery UI widget by dragging the resize handle to expand the element dimensions

Starting URL: https://jqueryui.com/resizable/

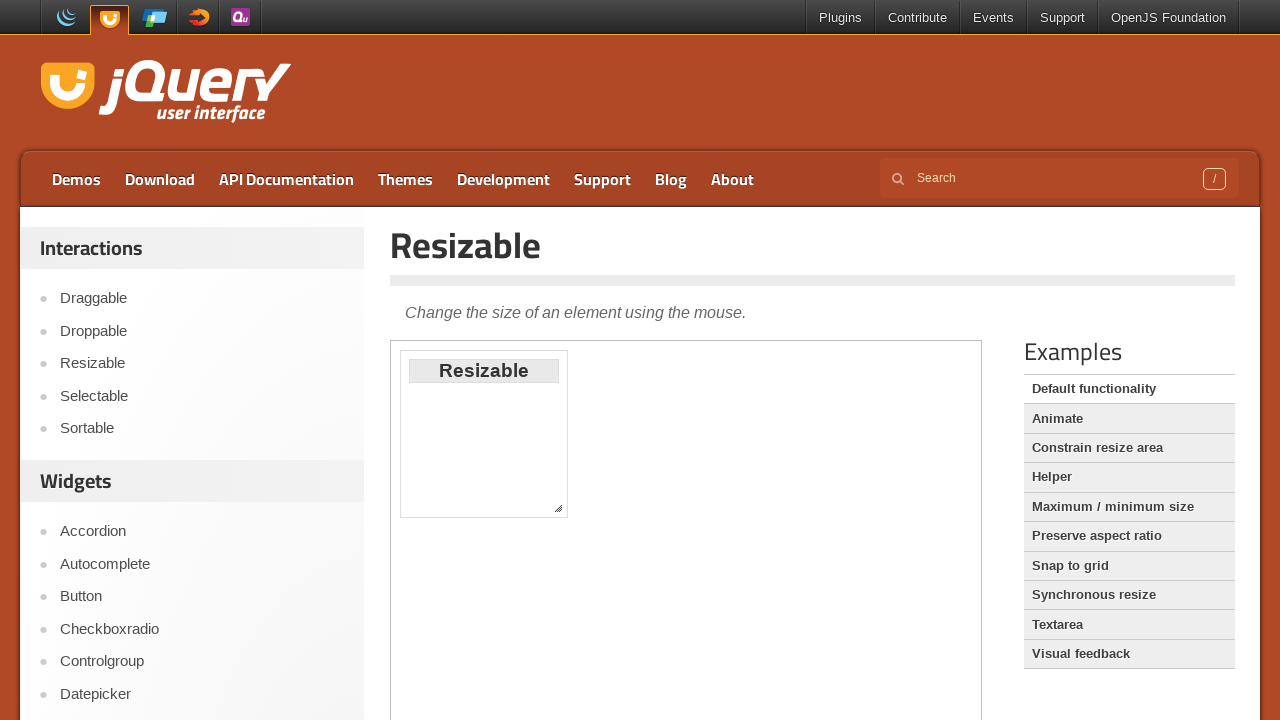

Located the iframe containing the resizable demo
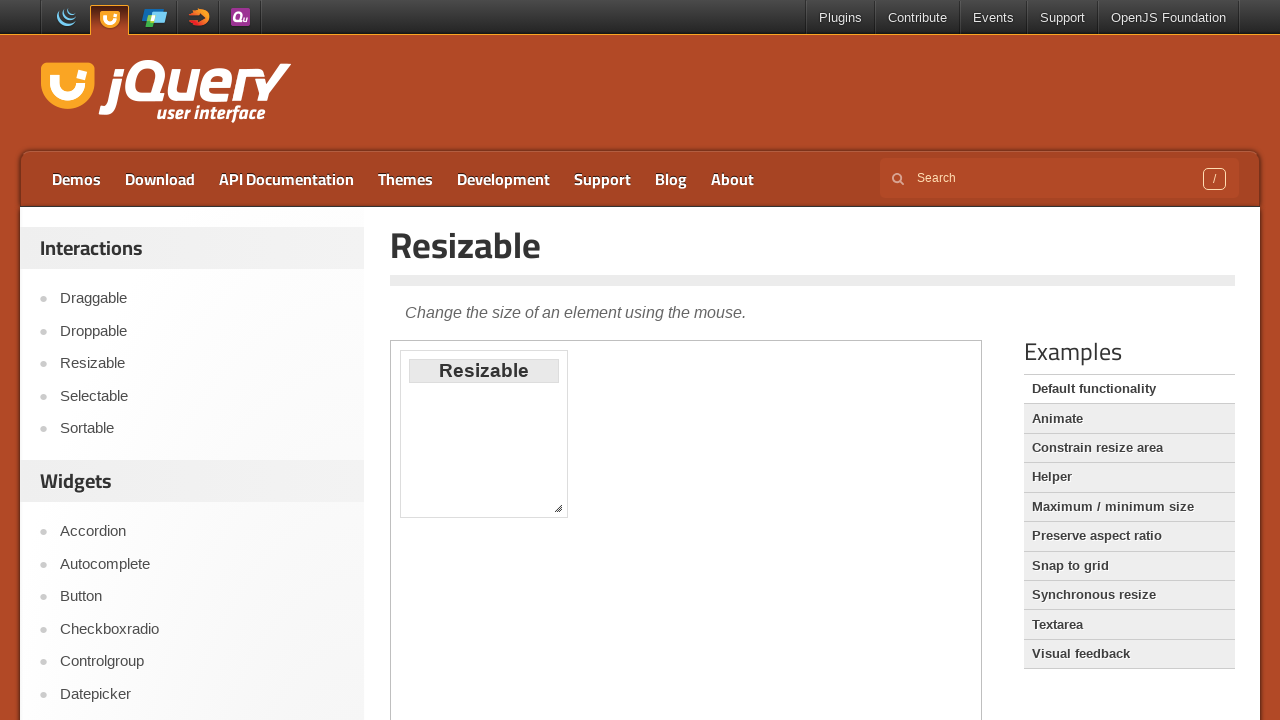

Resizable handle element became visible
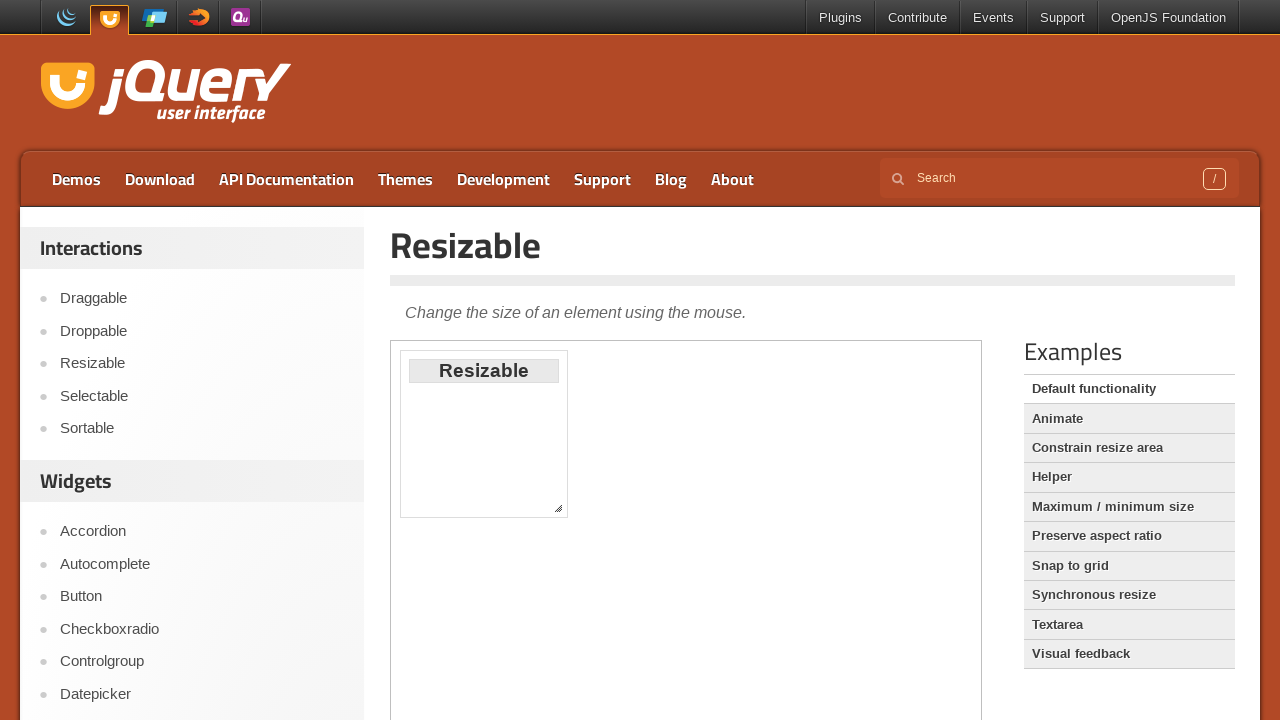

Retrieved the resize handle element reference
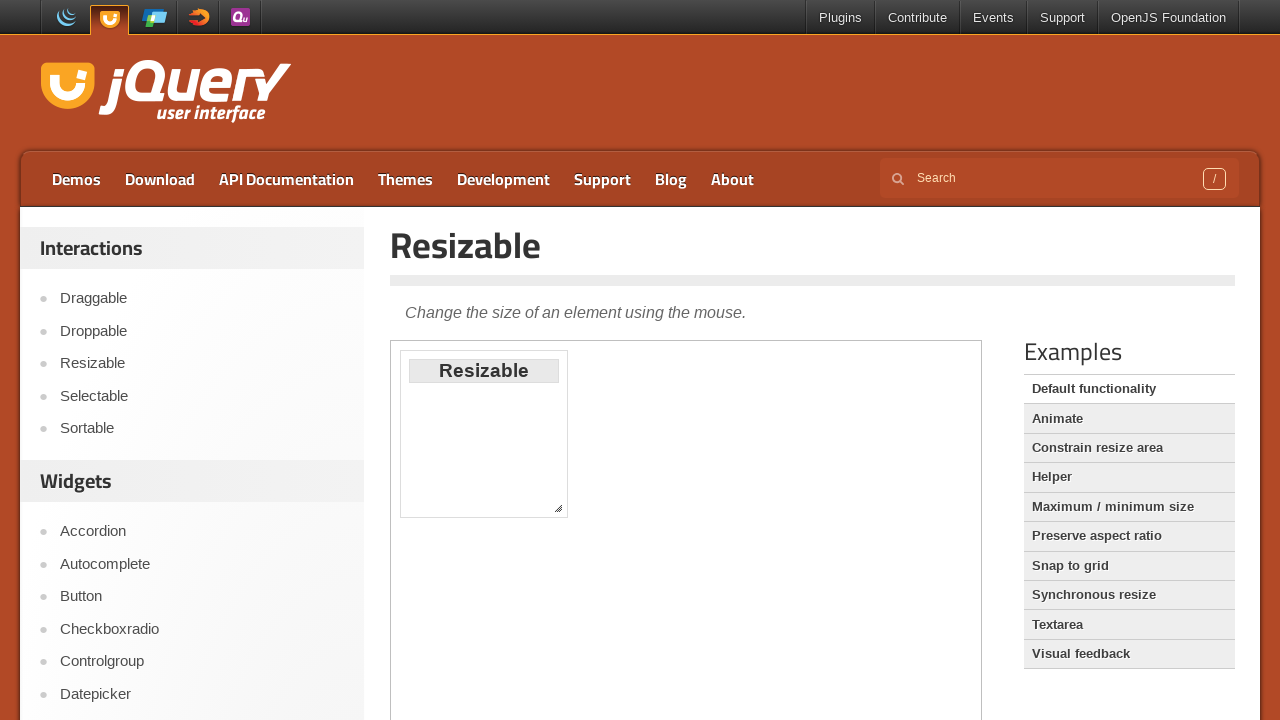

Retrieved bounding box coordinates of the resize handle
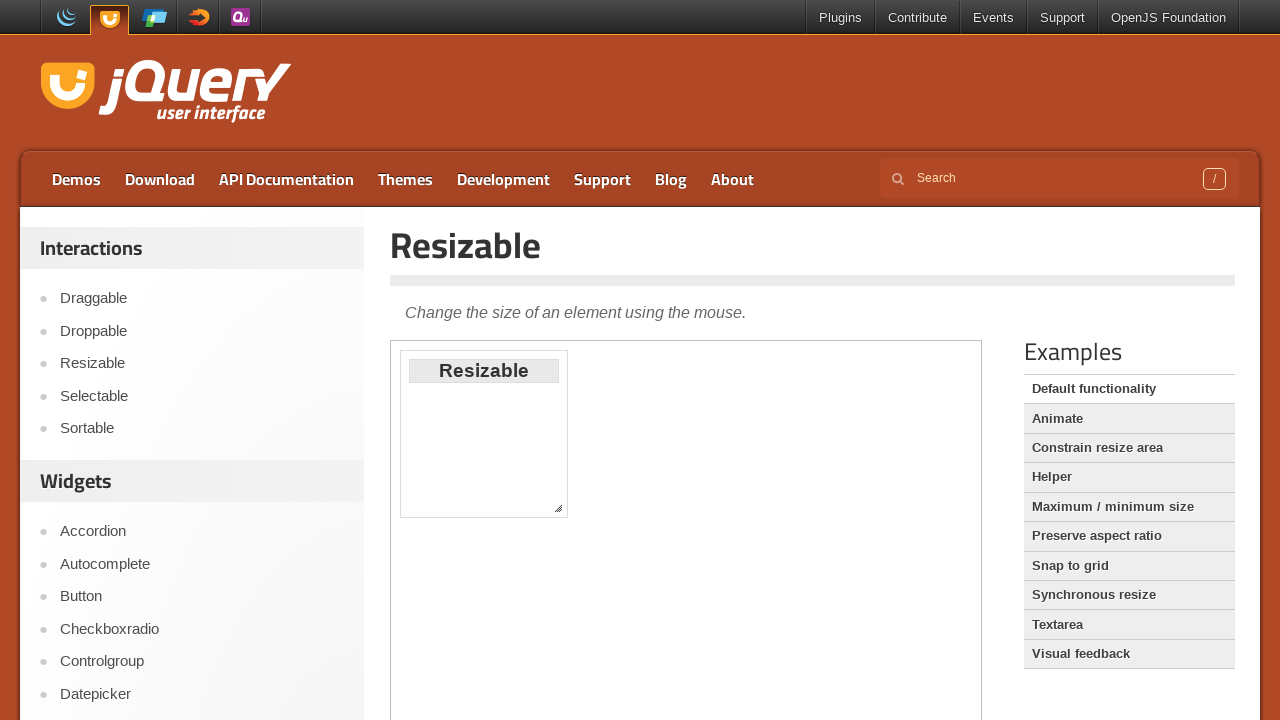

Moved mouse to the center of the resize handle at (558, 508)
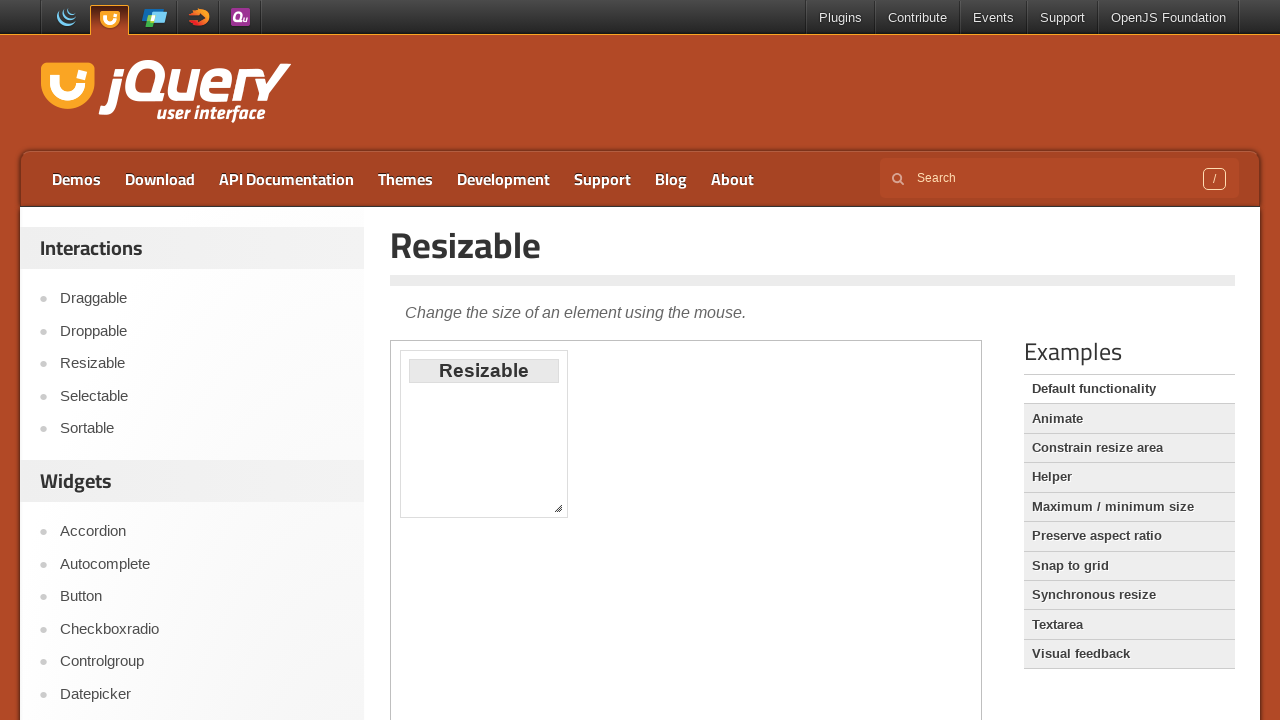

Pressed down the mouse button on the resize handle at (558, 508)
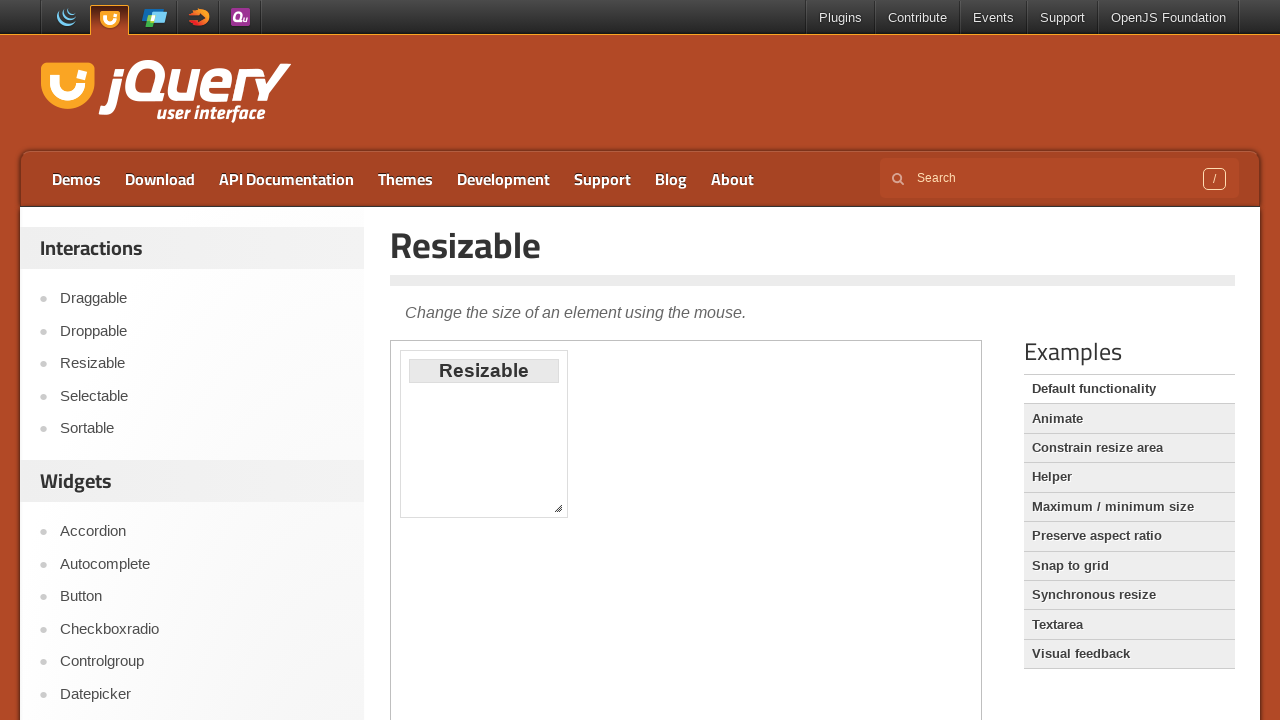

Dragged the resize handle 150 pixels right and 100 pixels down at (708, 608)
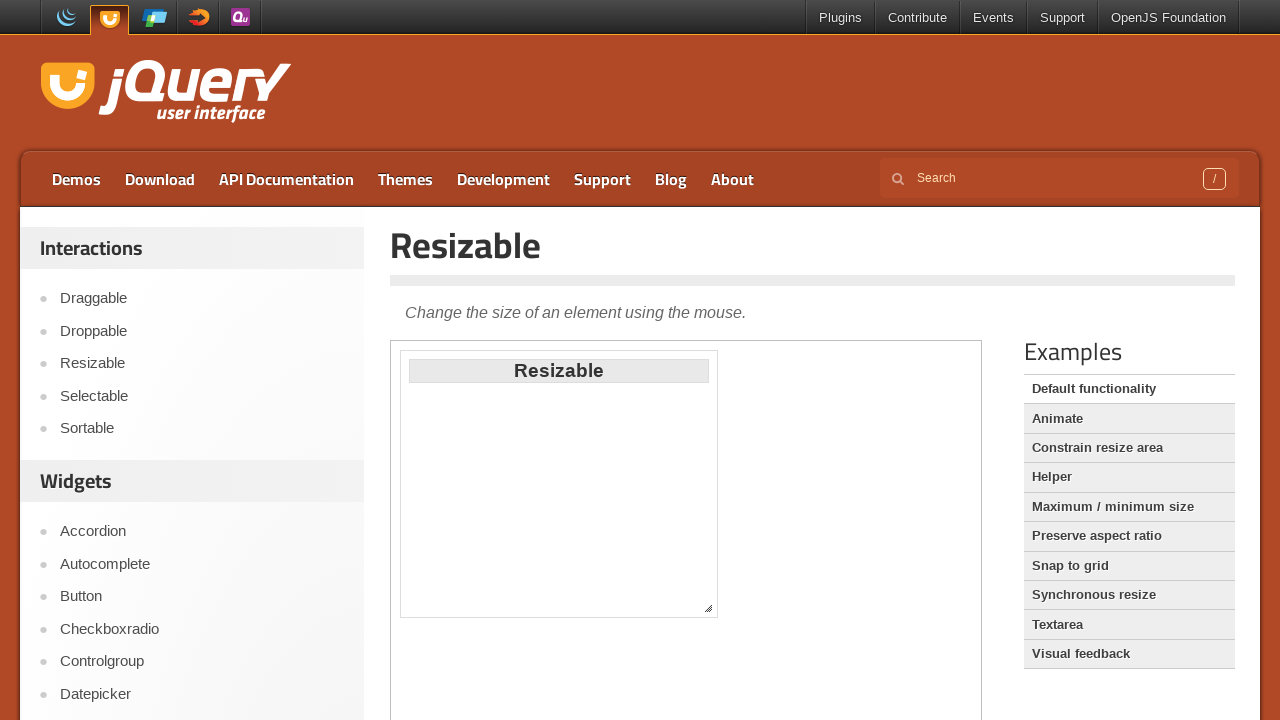

Released the mouse button to complete the resize operation at (708, 608)
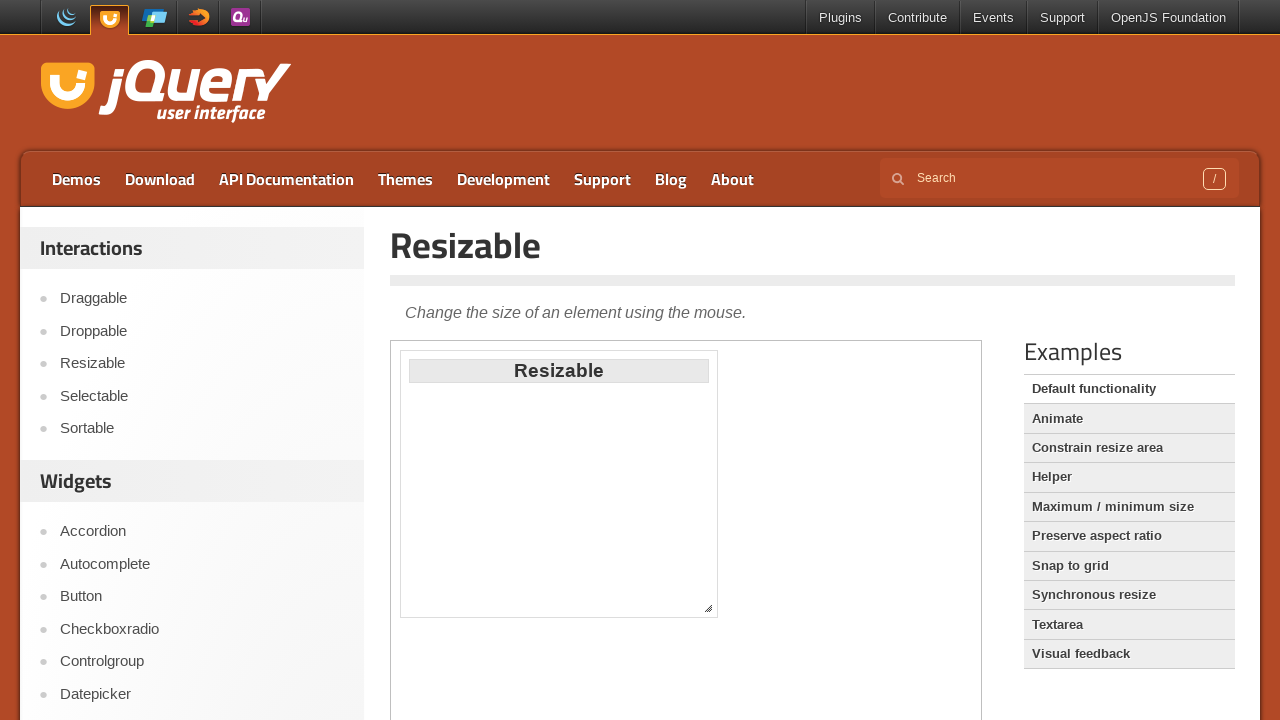

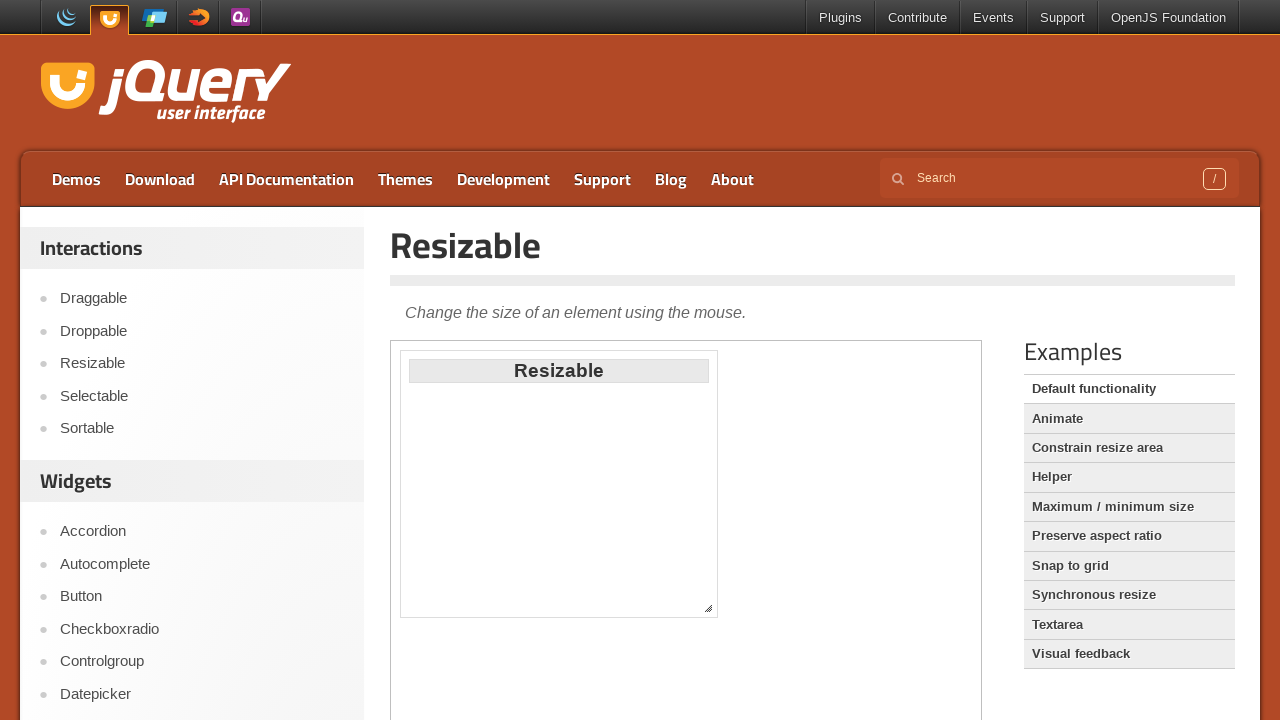